Tests radio button functionality by selecting IE, then Mozilla, and verifying that only one can be selected at a time

Starting URL: https://selenium08.blogspot.com/2019/07/check-box-and-radio-buttons.html

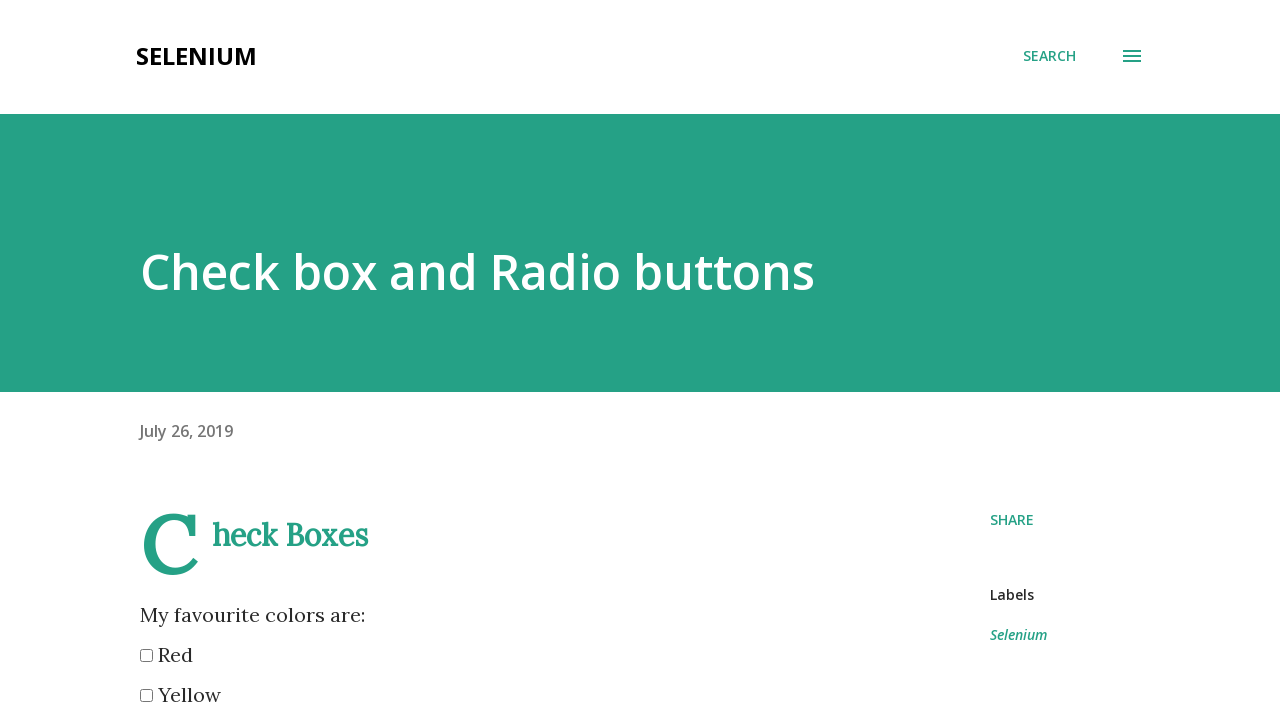

Clicked IE radio button at (146, 360) on input[value='IE']
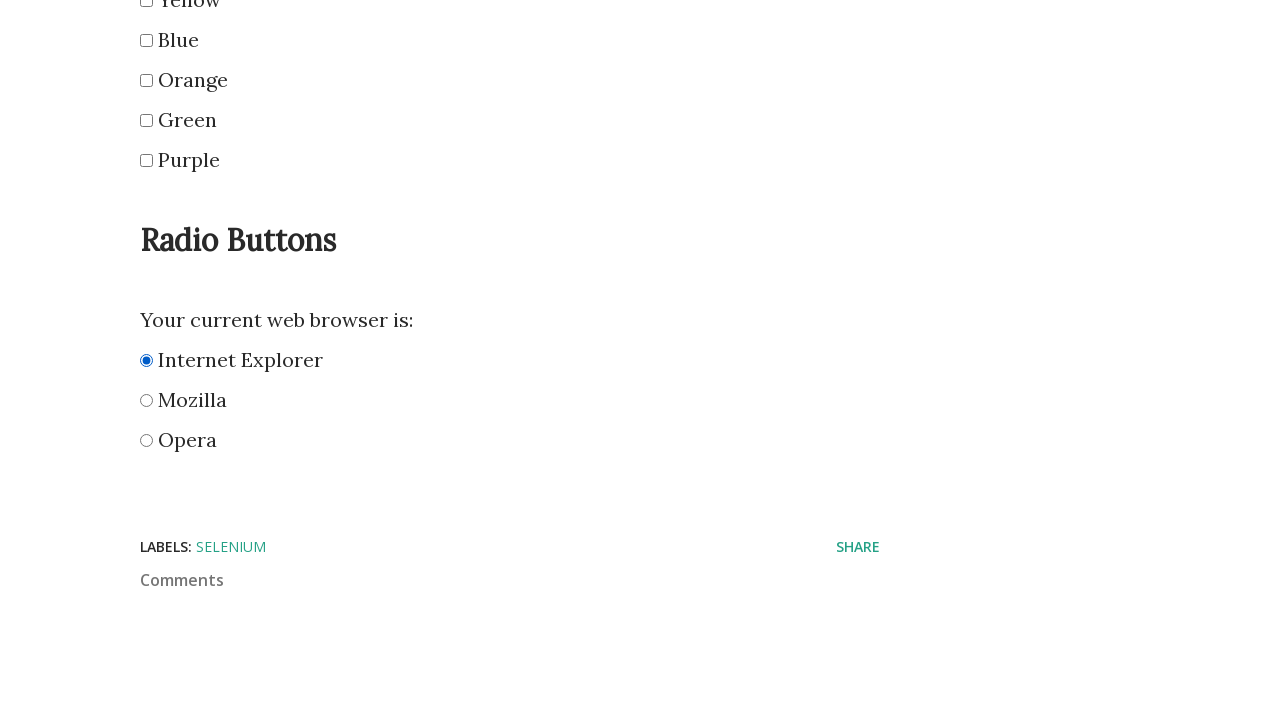

Located IE radio button element
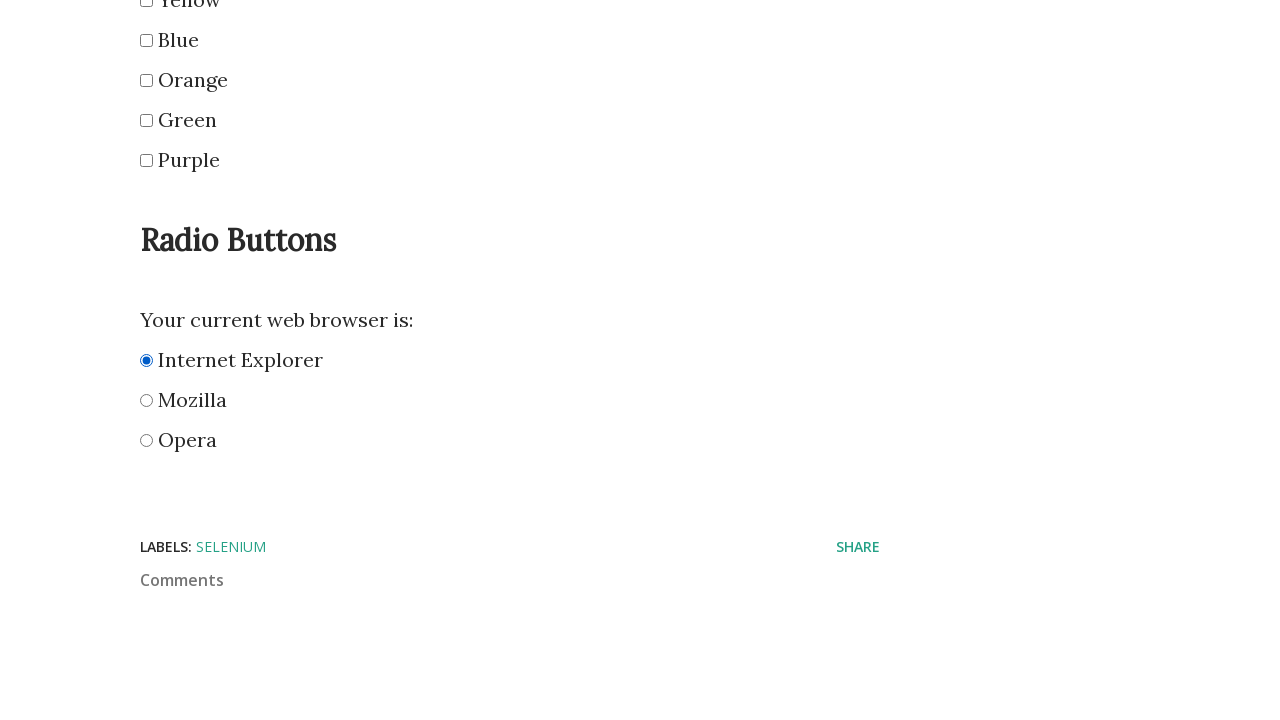

Verified IE radio button is checked
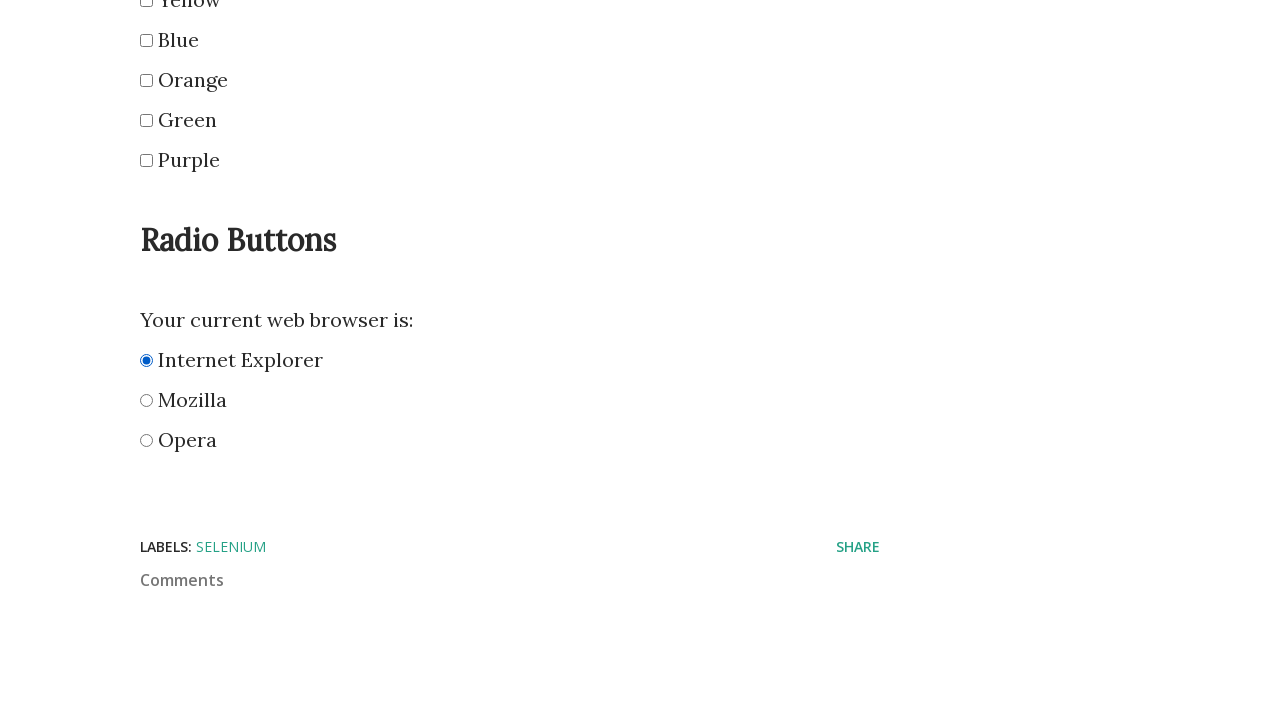

Located Opera radio button element
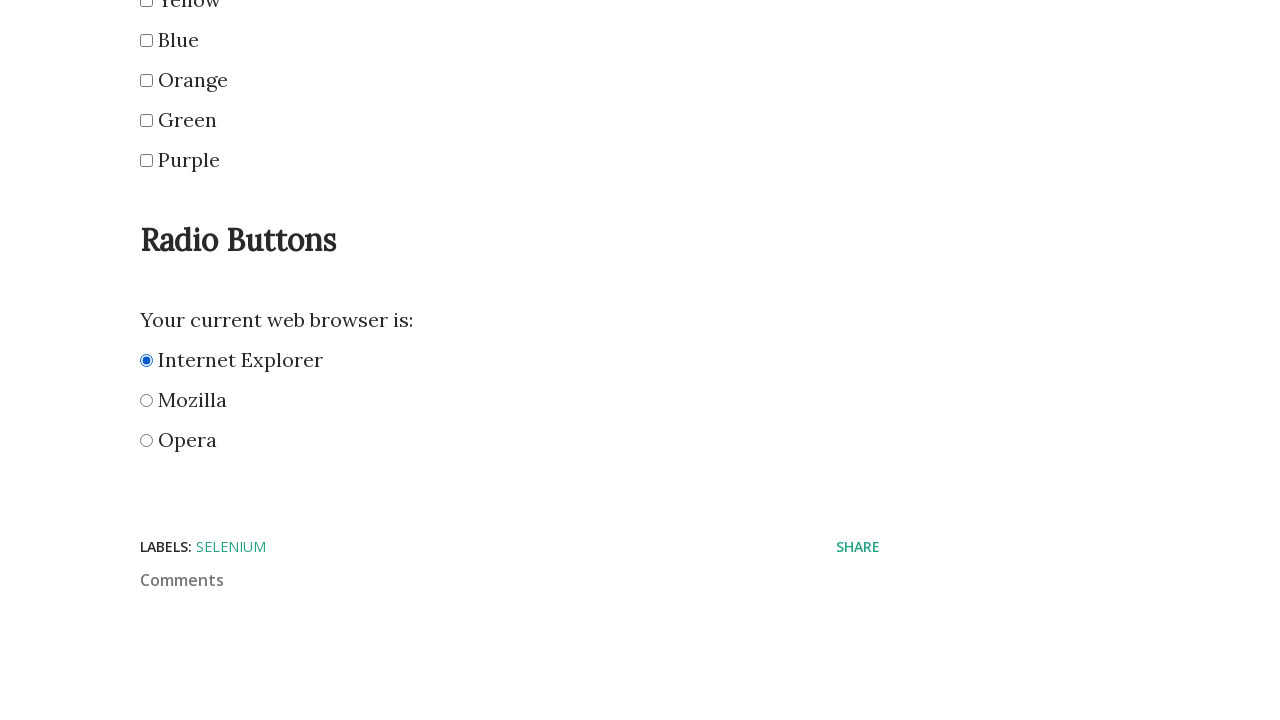

Verified Opera radio button is not checked
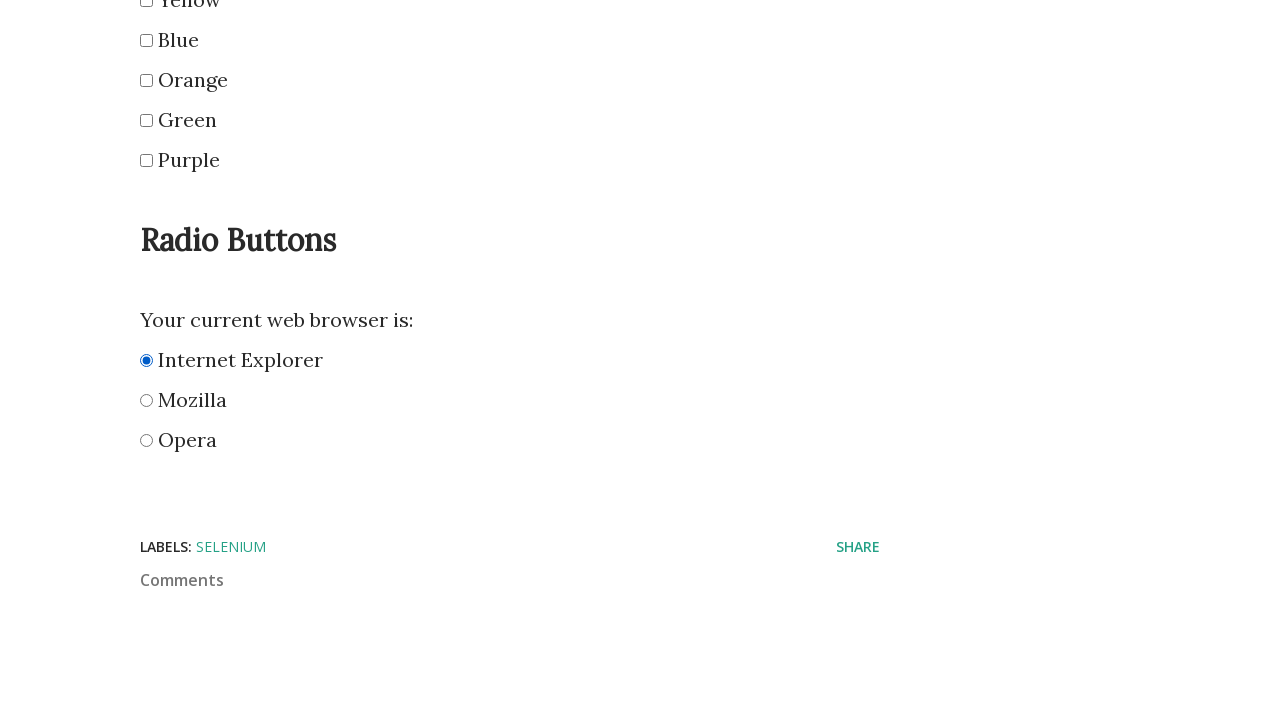

Clicked Mozilla radio button at (146, 400) on input[value='Mozilla']
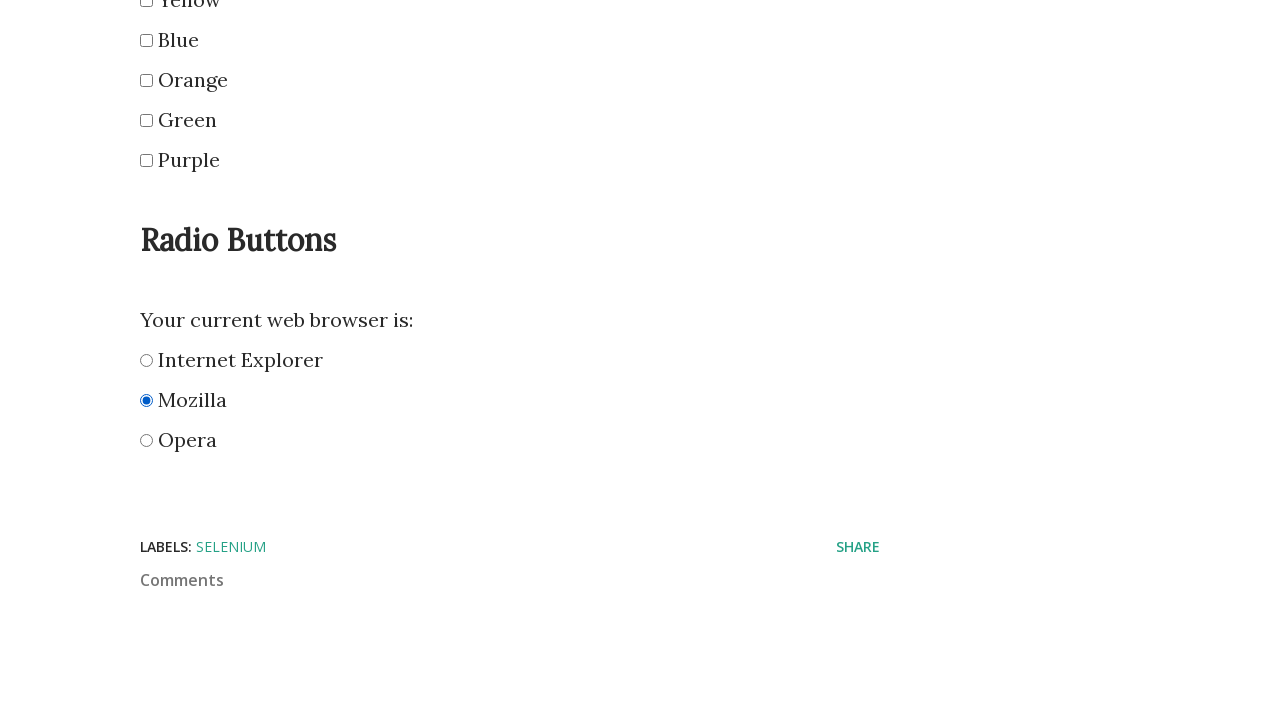

Located Mozilla radio button element
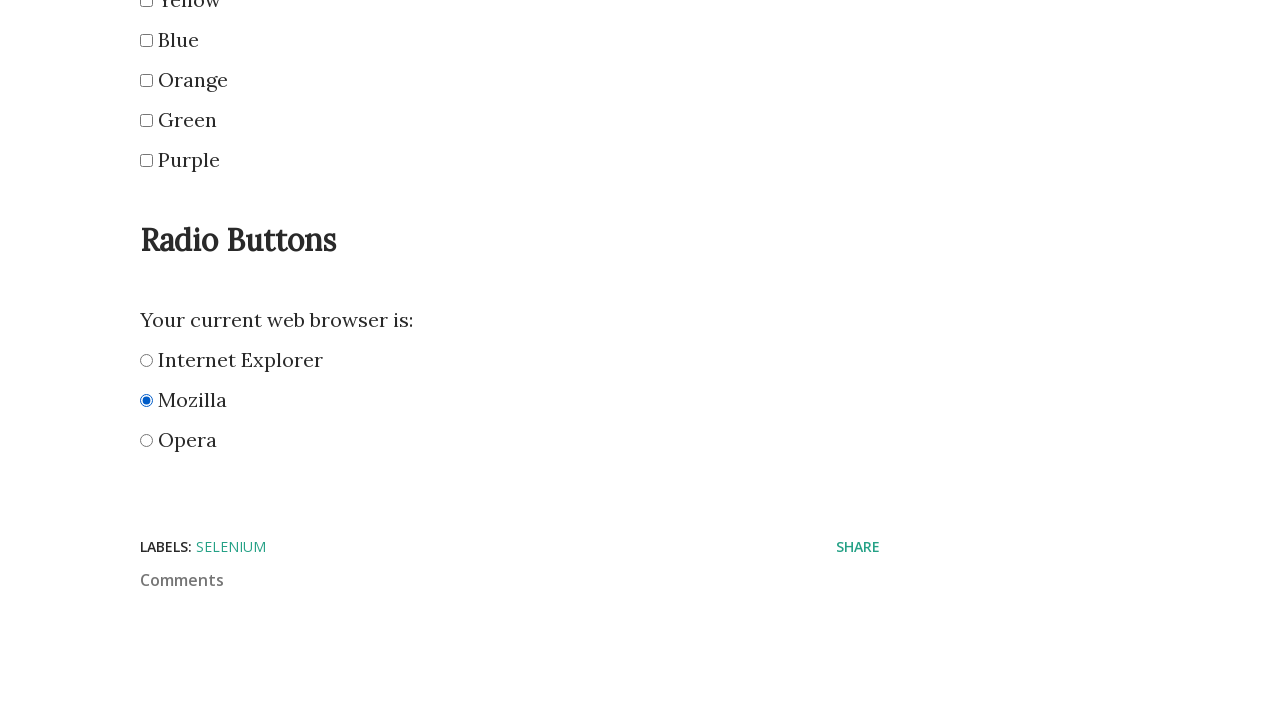

Verified Mozilla radio button is checked
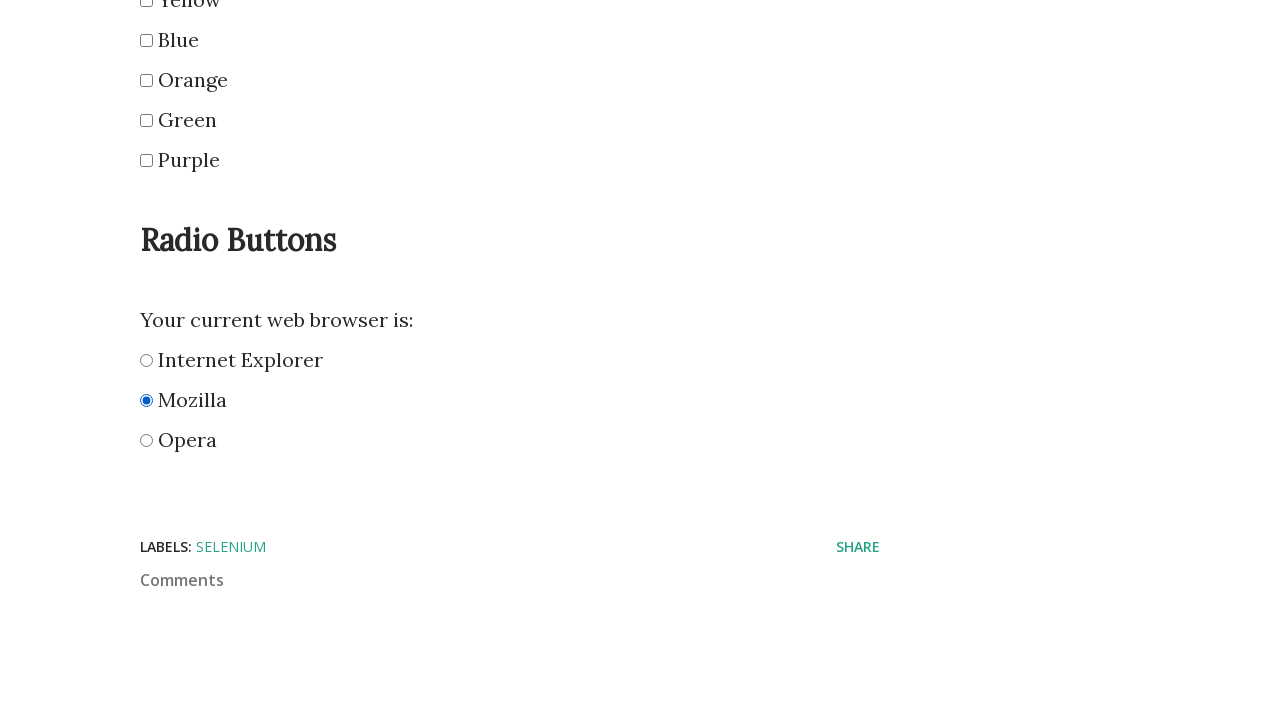

Verified IE radio button is no longer checked (radio buttons are mutually exclusive)
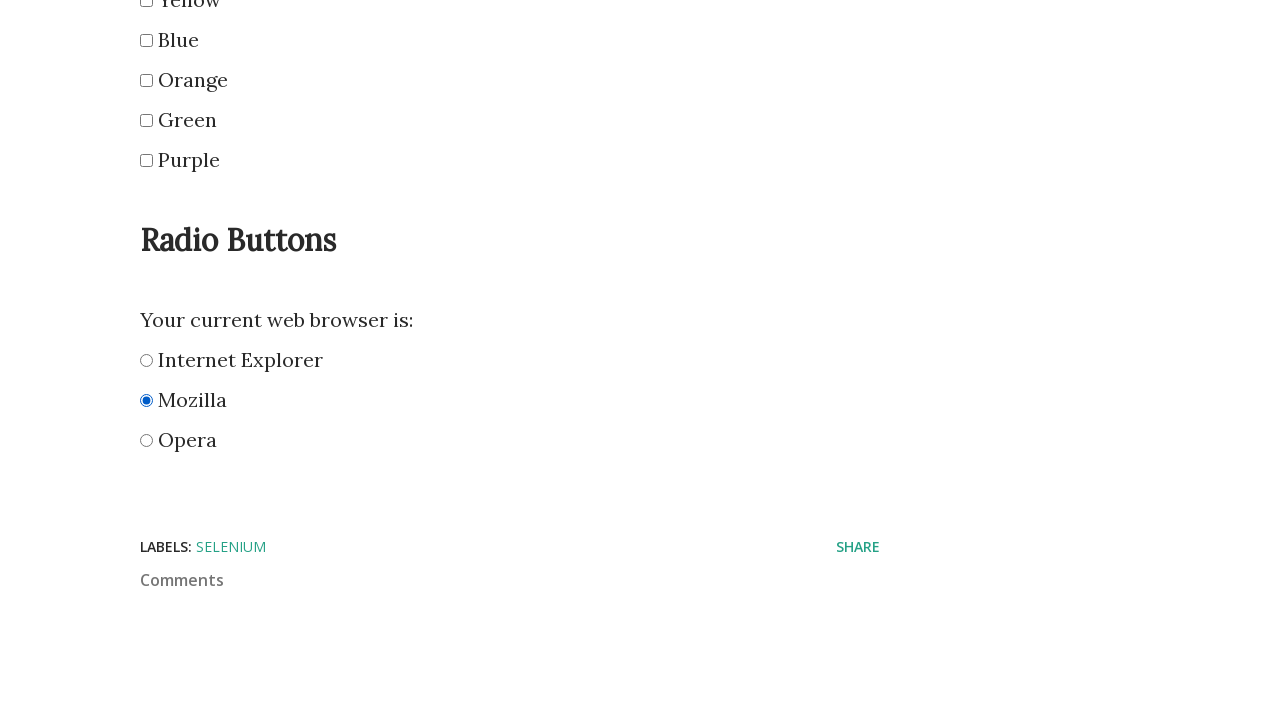

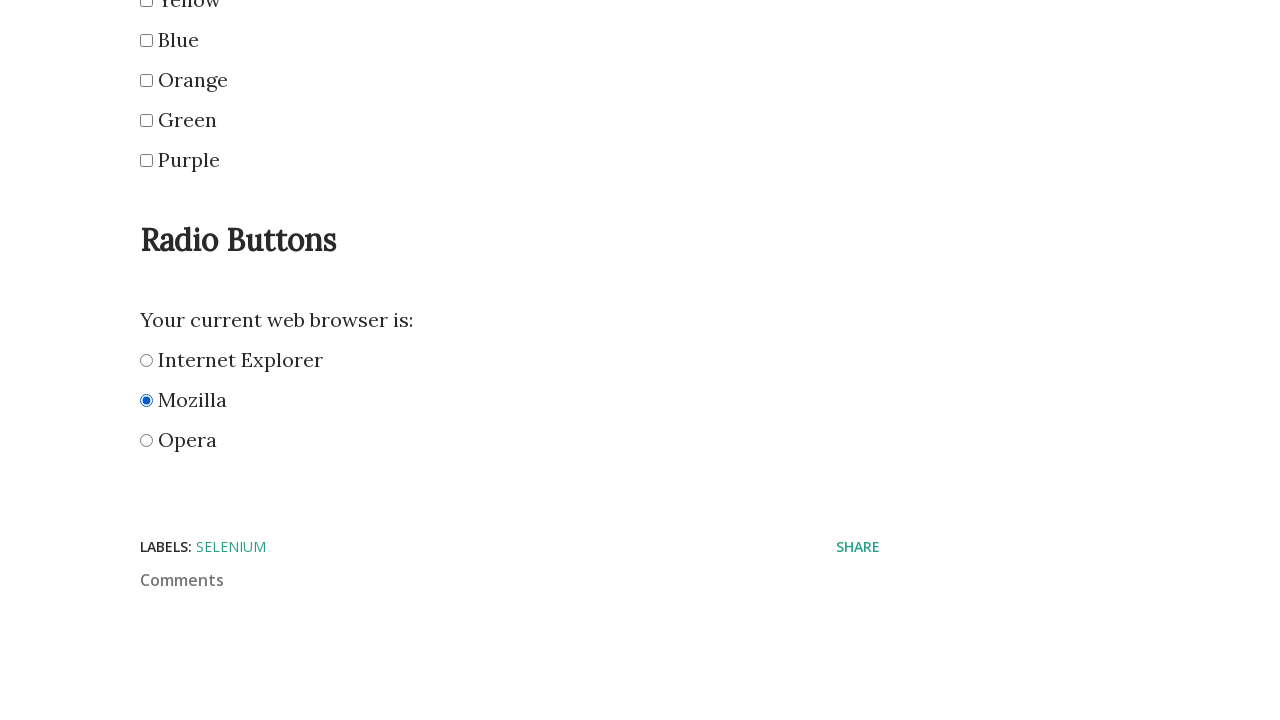